Tests DuckDuckGo search in Firefox and Chrome simultaneously by entering a search query and verifying the page title.

Starting URL: https://duckduckgo.com/

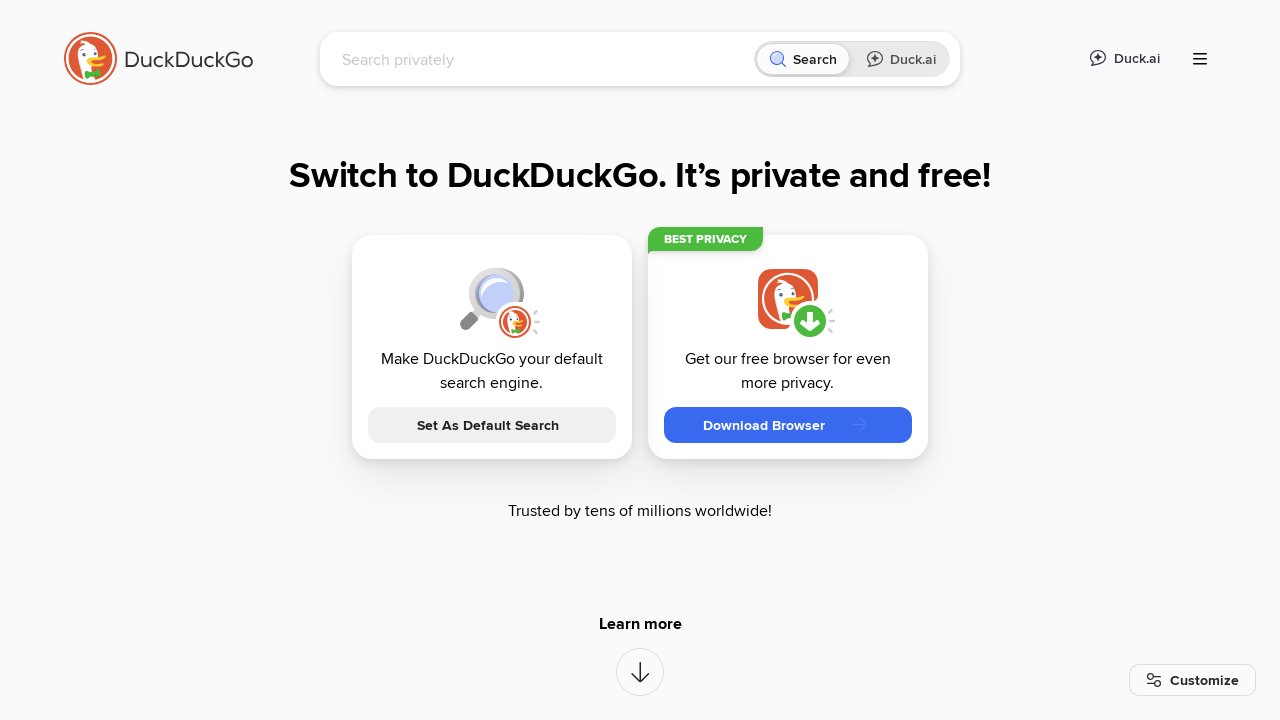

Filled search box with 'webdriver' on input[name='q']
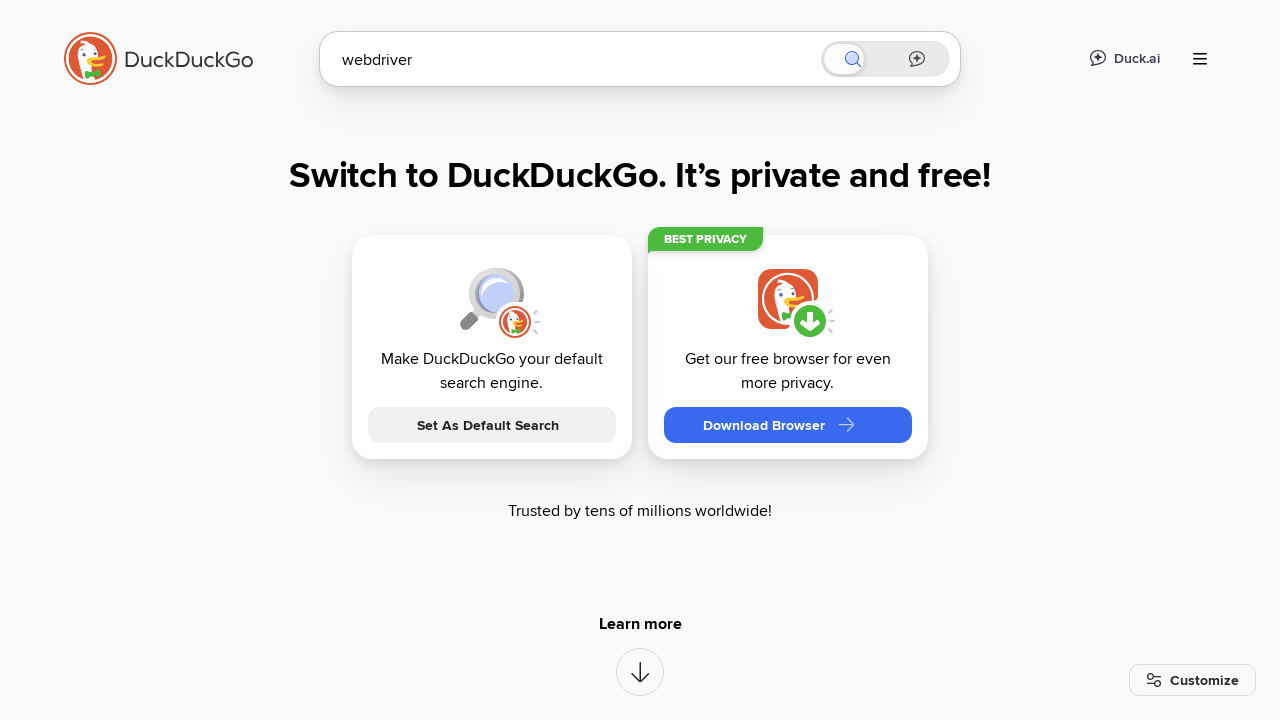

Pressed Enter to submit search query on input[name='q']
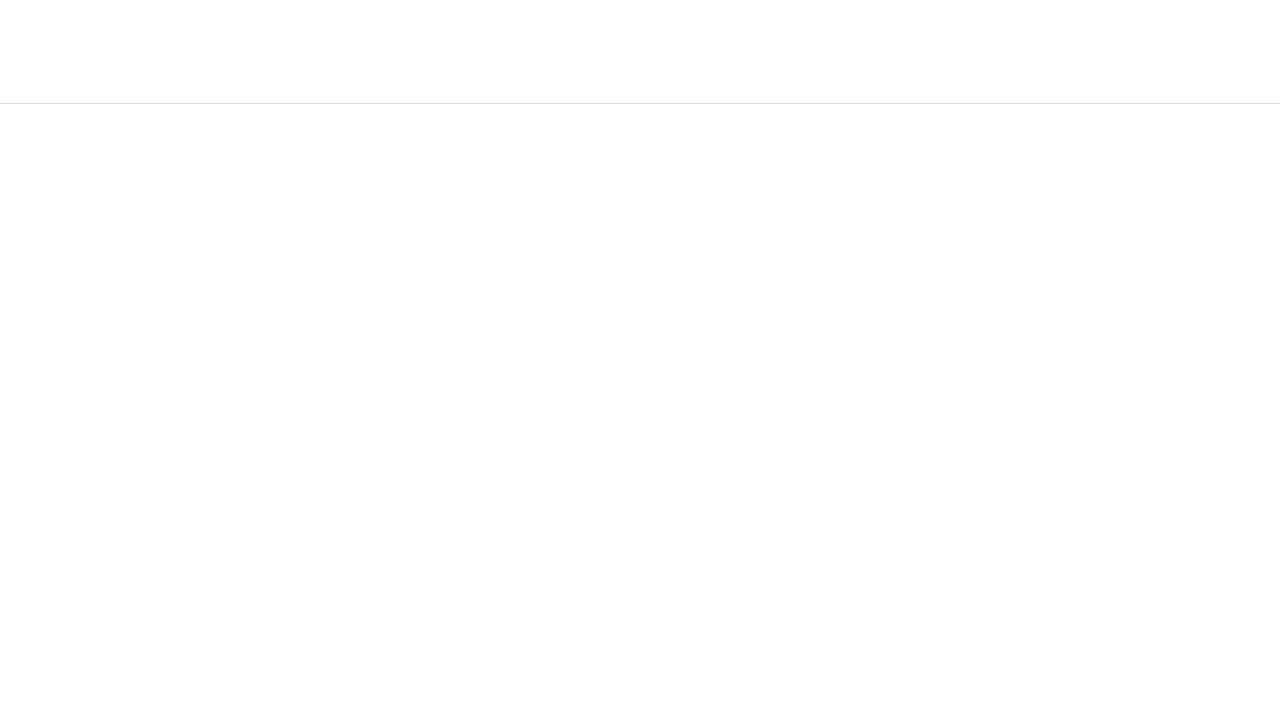

Waited 2000ms for search results to load
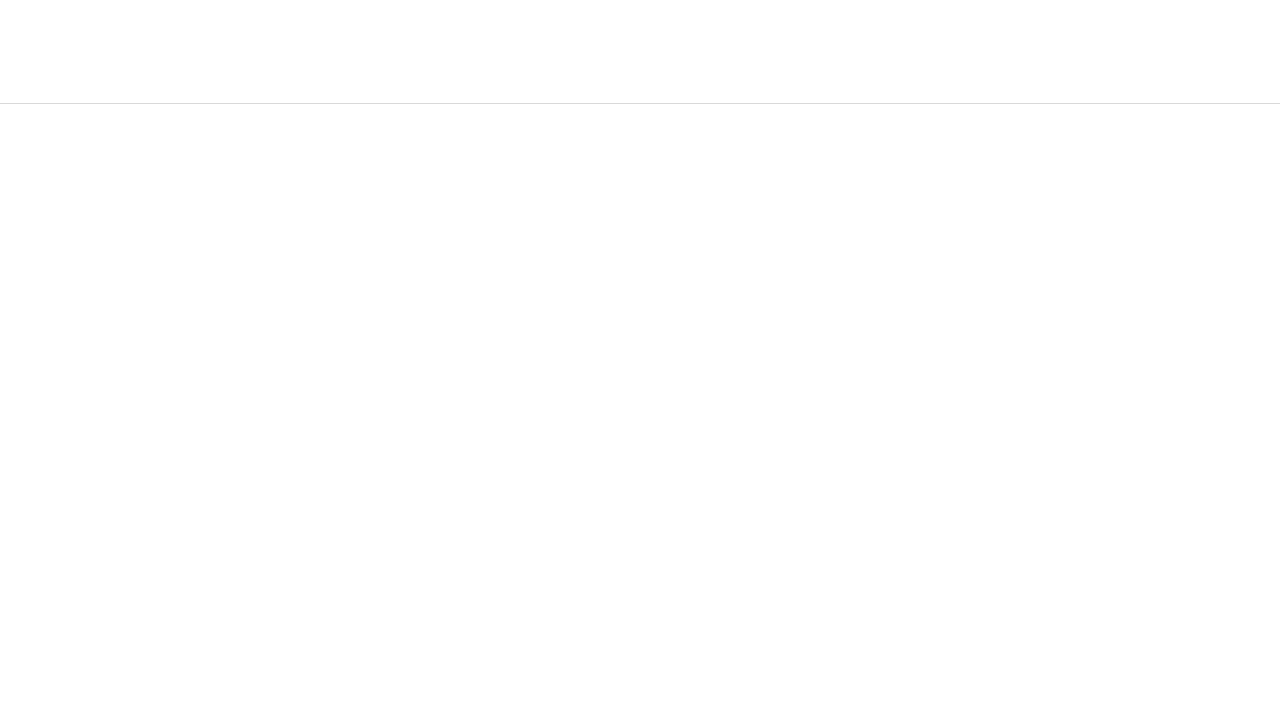

Retrieved page title
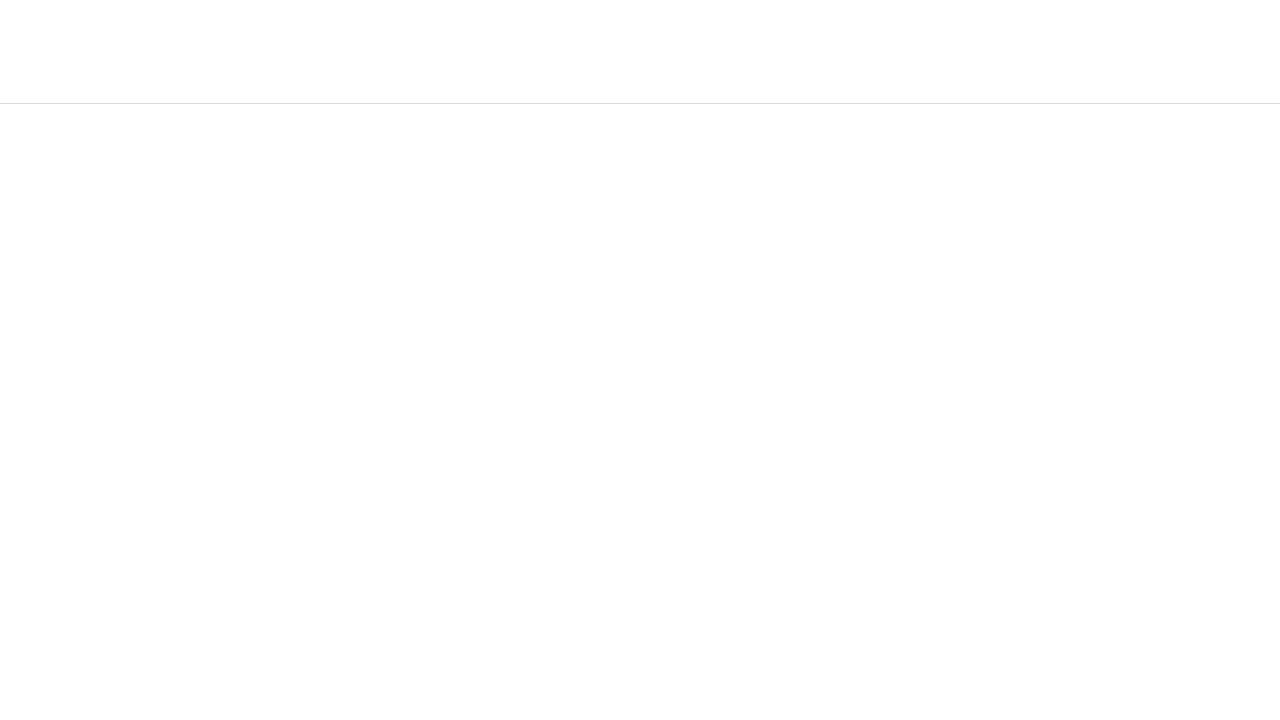

Test passed - page title matches expected value 'webdriver at DuckDuckGo'
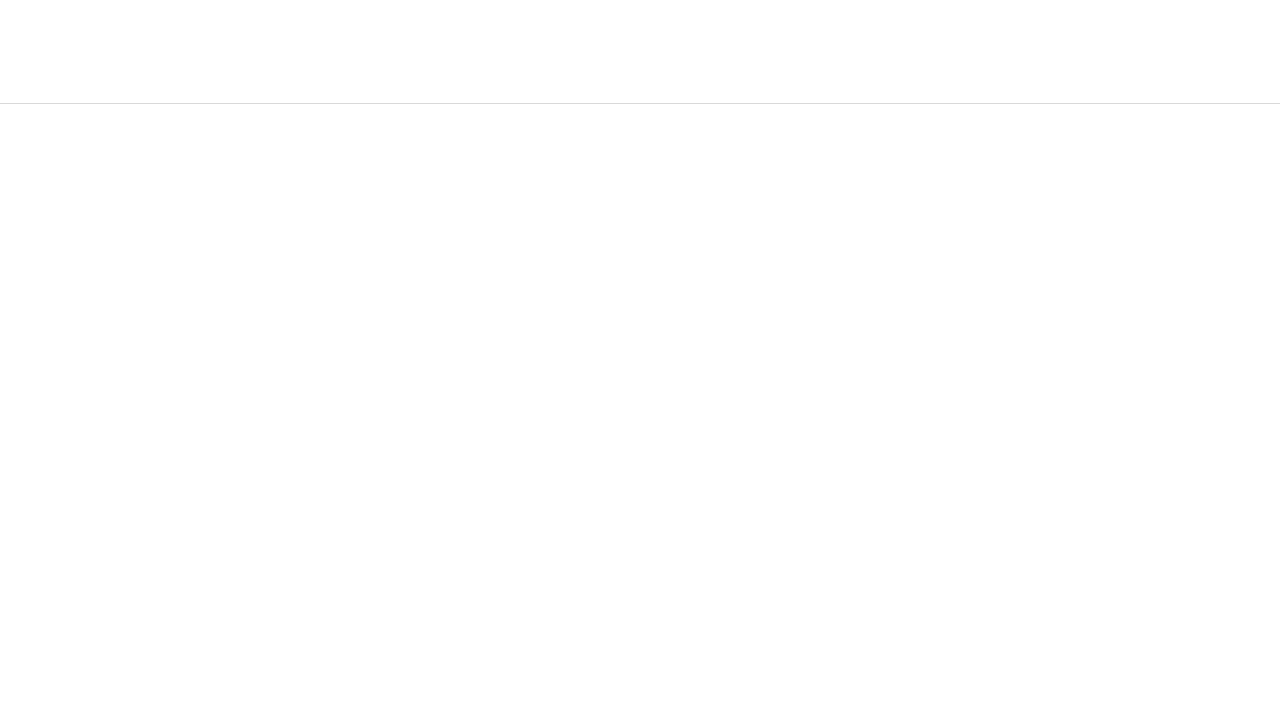

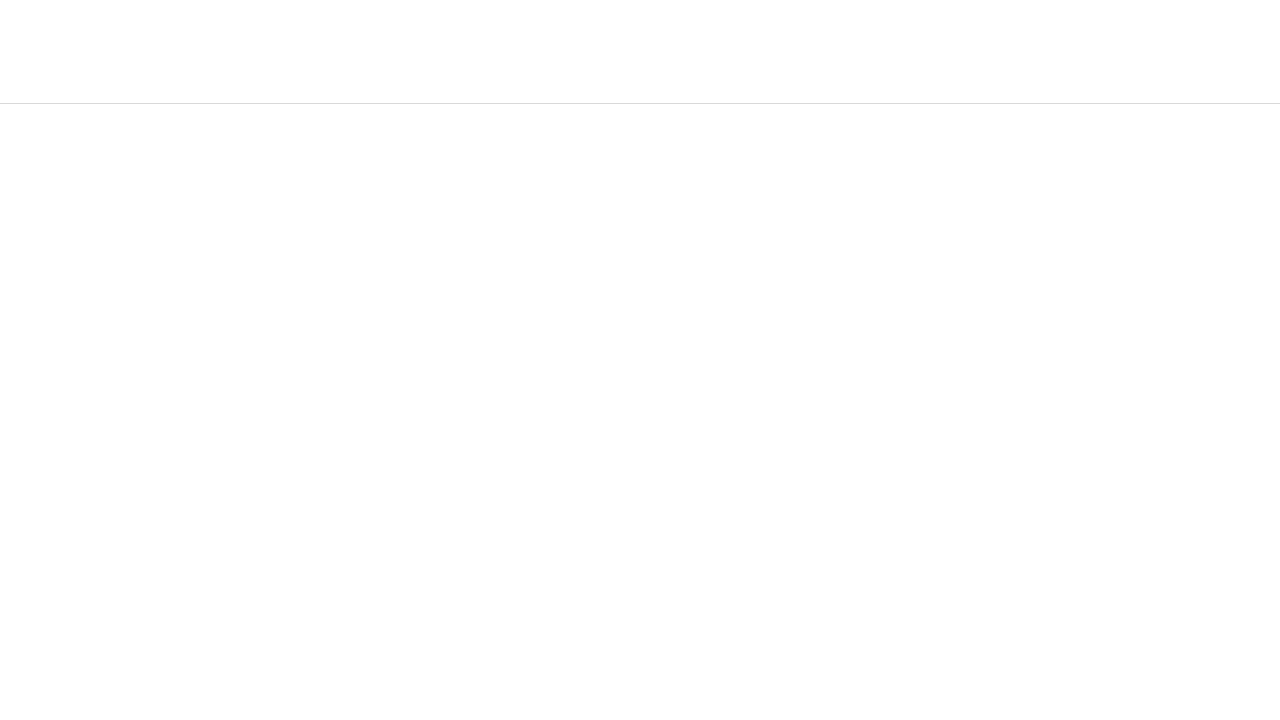